Tests clicking a button to reveal a hidden element and verifying its text content.

Starting URL: https://the-internet.herokuapp.com/dynamic_loading/1

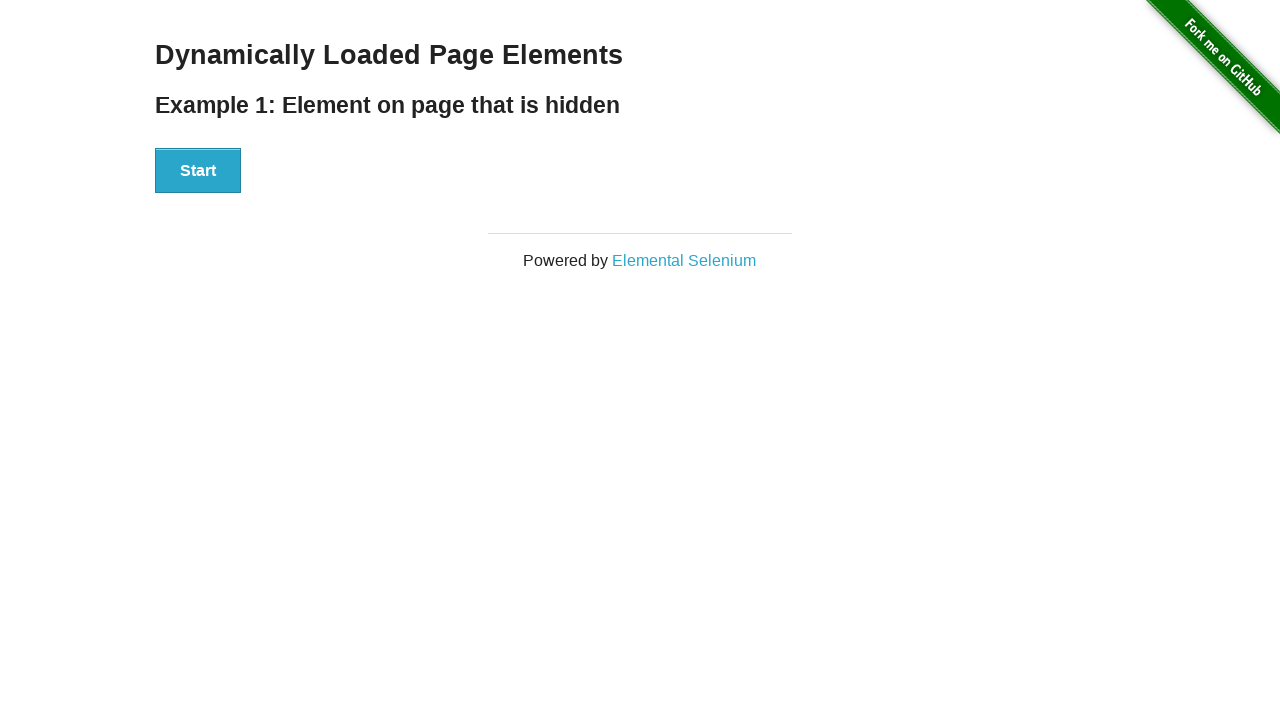

Clicked the start button to reveal hidden element at (198, 171) on button
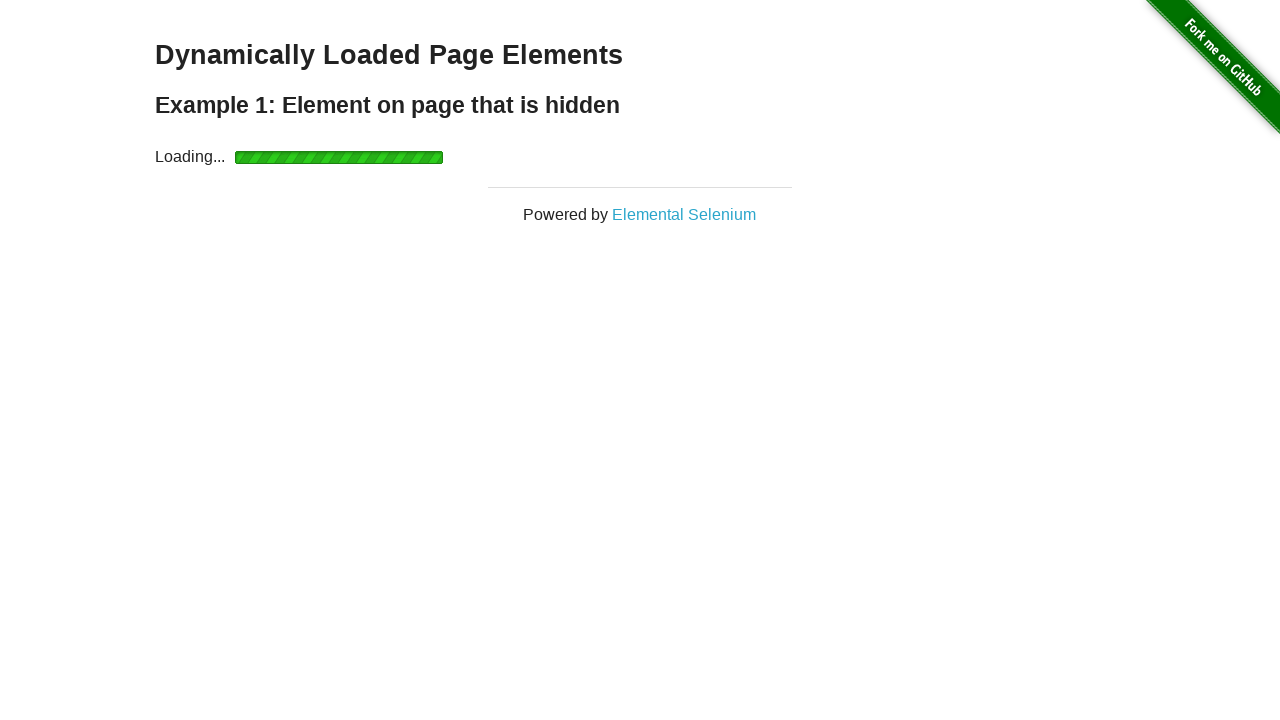

Hidden element with id 'finish' became visible
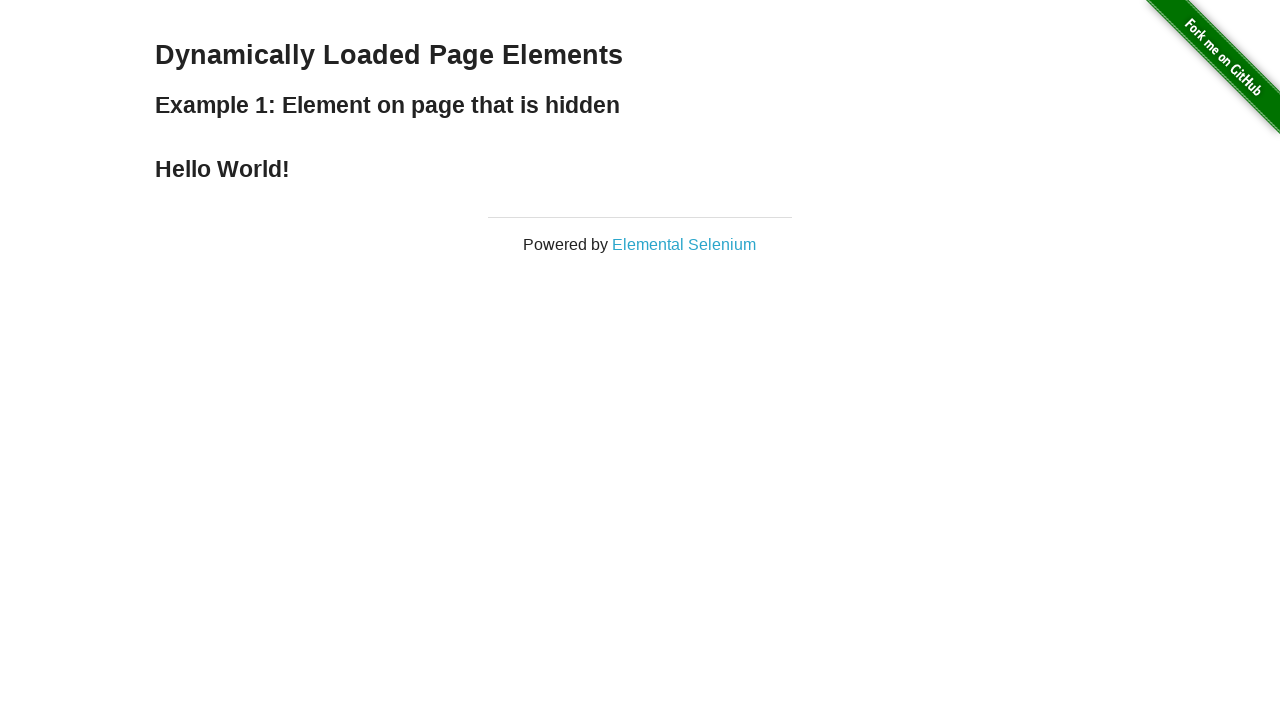

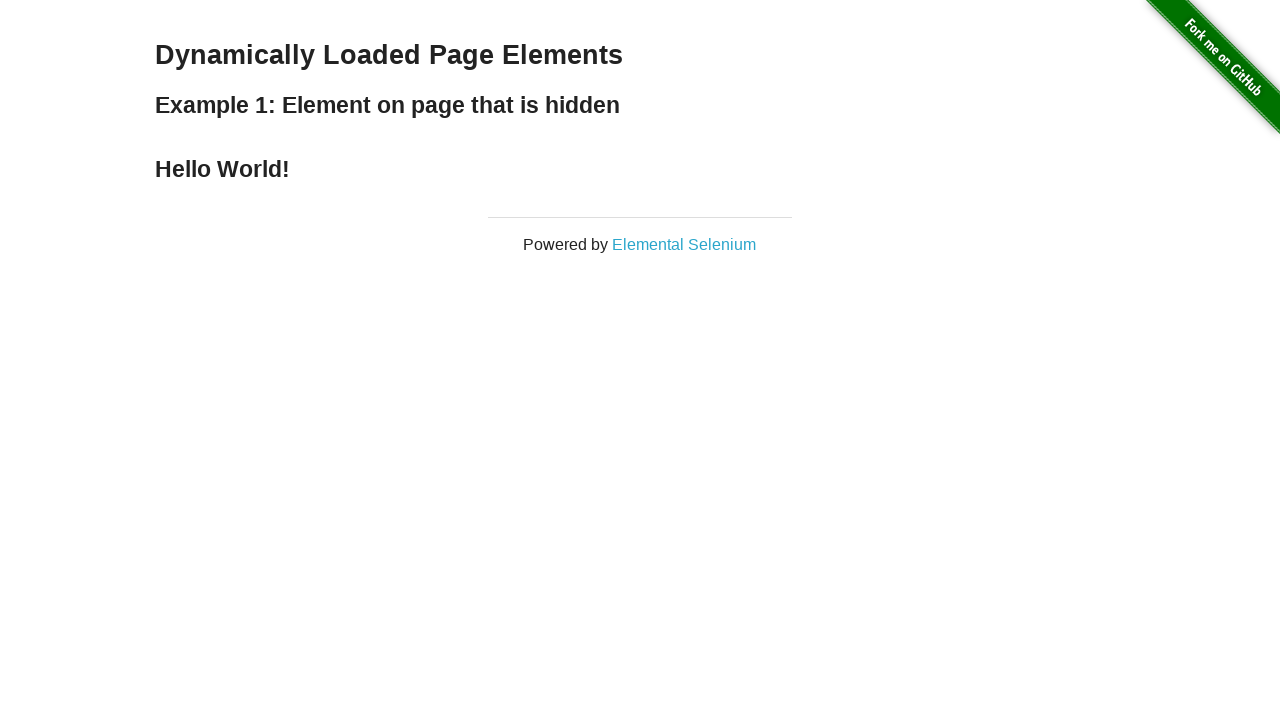